Navigates to Playwright documentation site and captures a screenshot to verify the page loads correctly

Starting URL: https://playwright.dev/

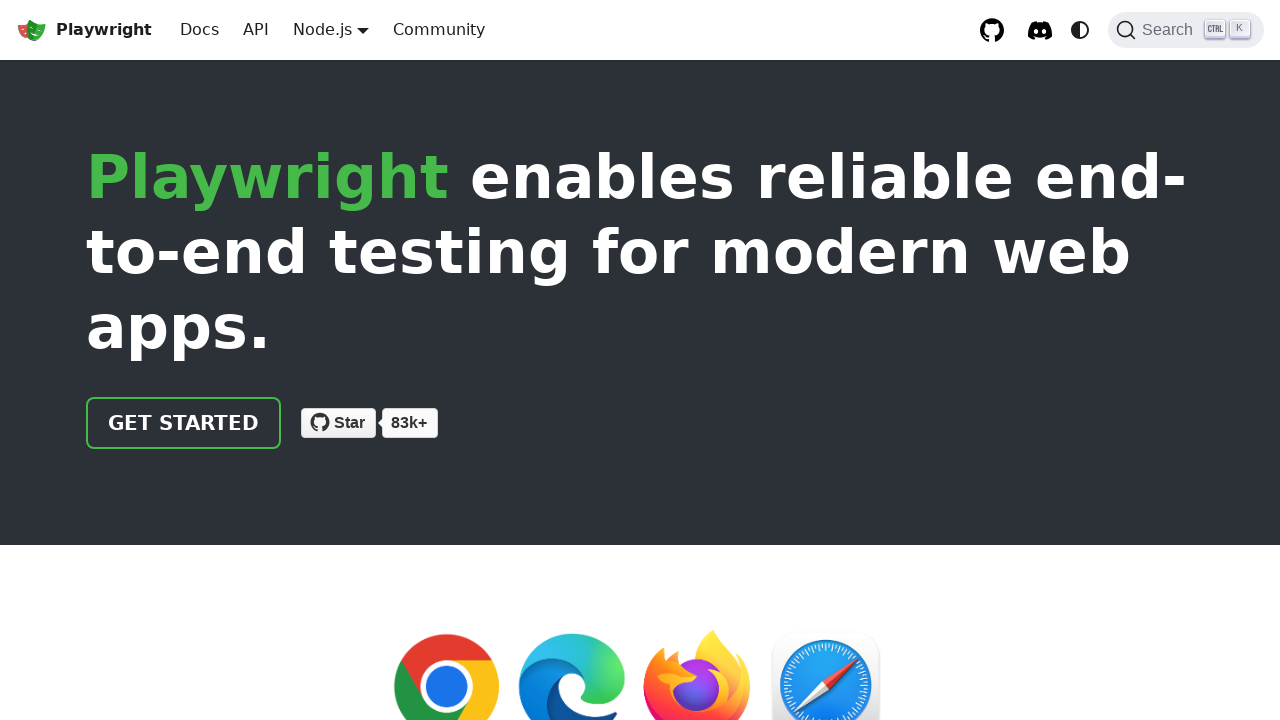

Waited for page to reach networkidle state
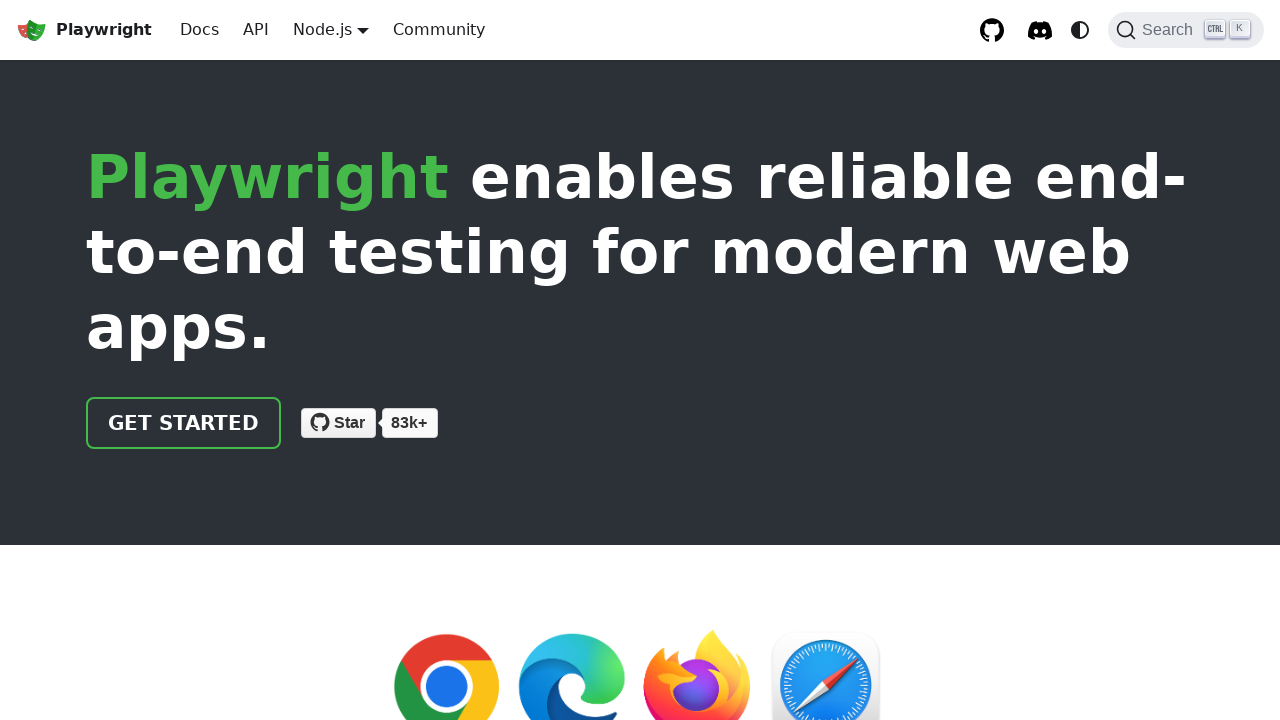

Playwright documentation site loaded successfully
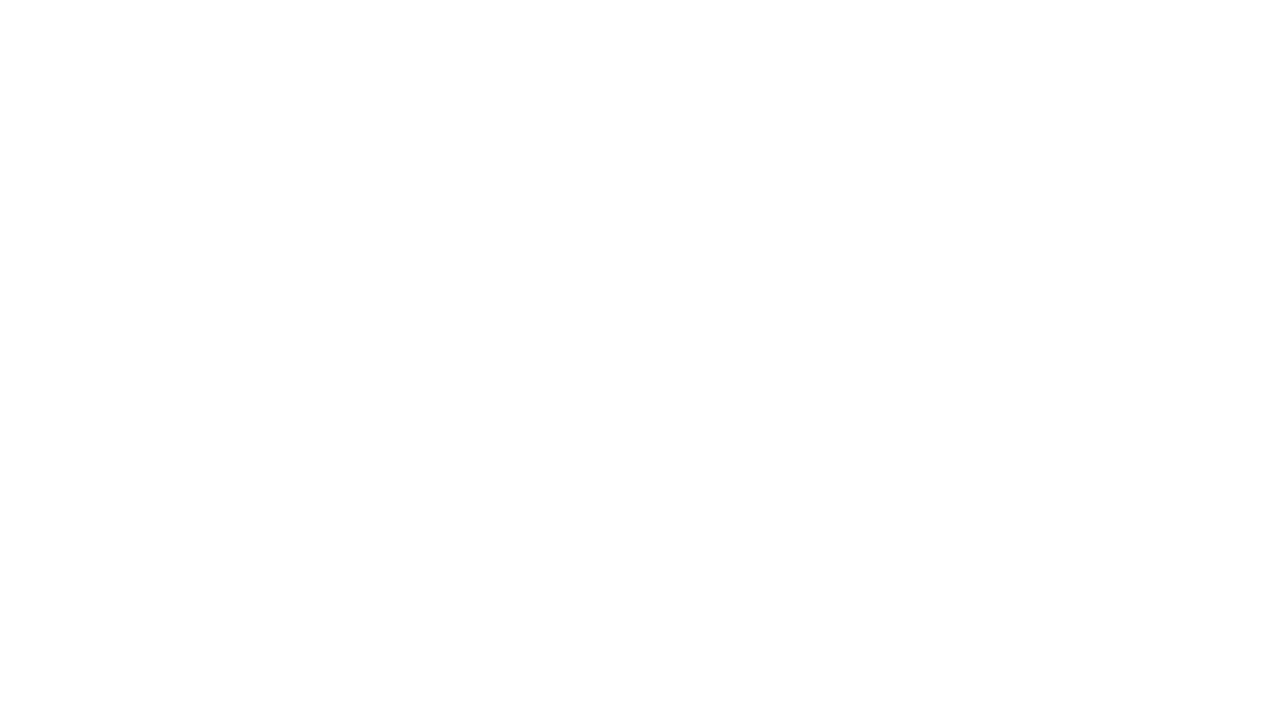

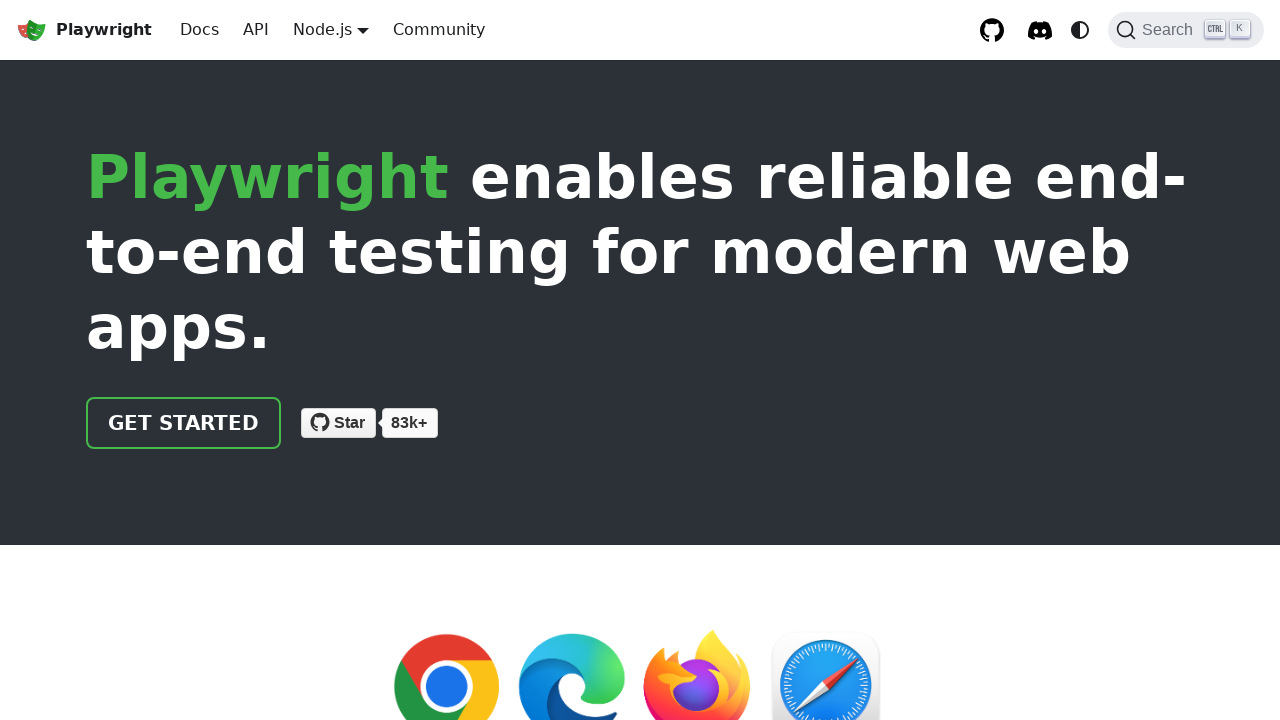